Tests JavaScript alert and confirmation dialog handling by triggering alerts, reading their text, and accepting/dismissing them

Starting URL: https://rahulshettyacademy.com/AutomationPractice/

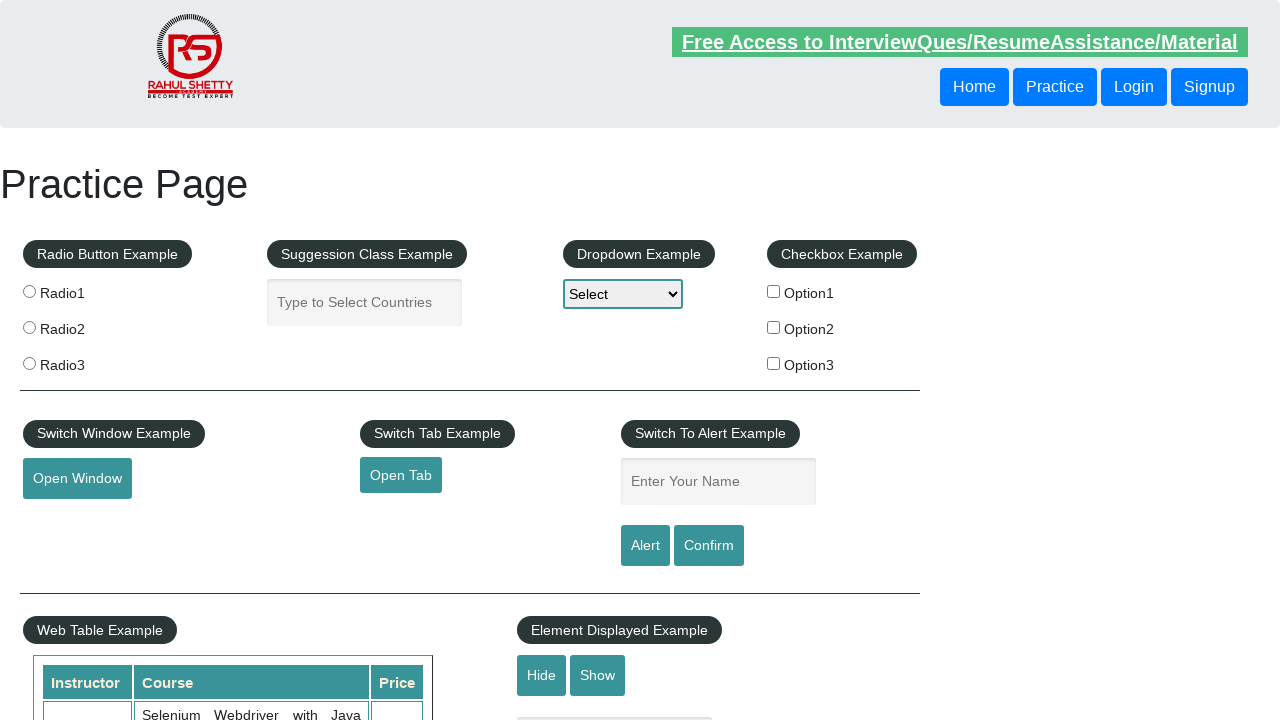

Filled name field with 'Ananth' on #name
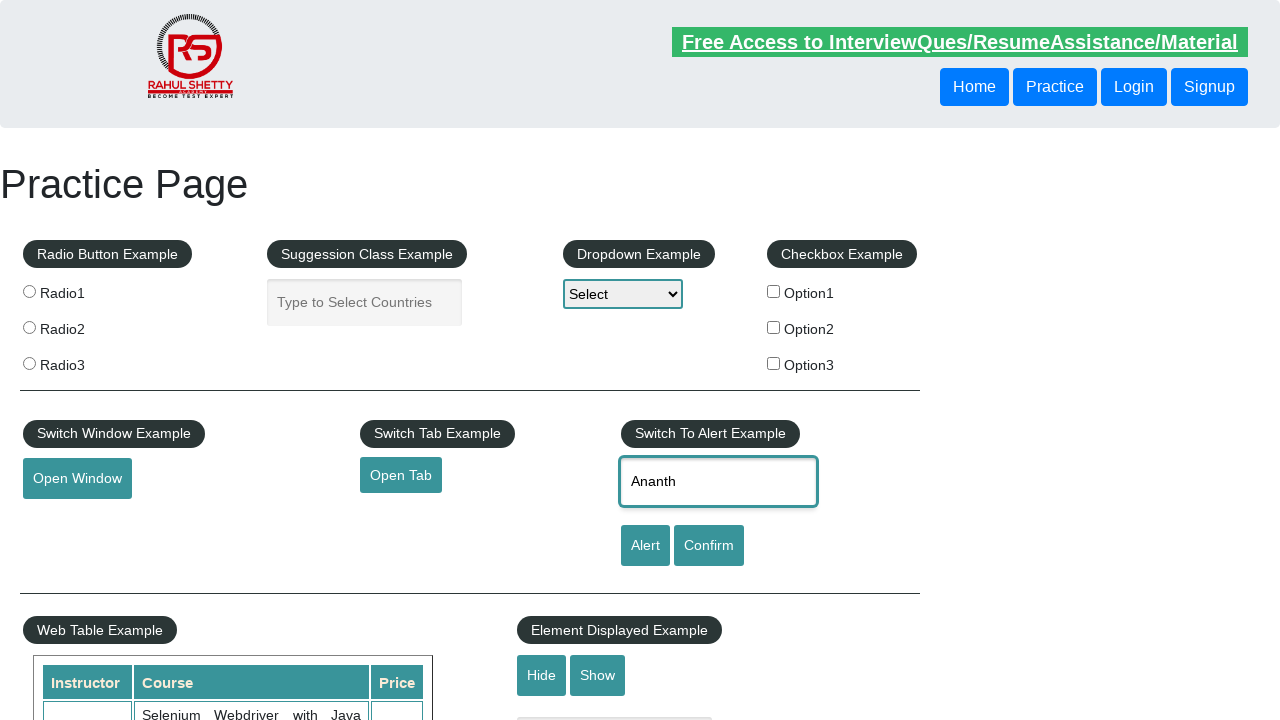

Set up dialog handler to accept alerts
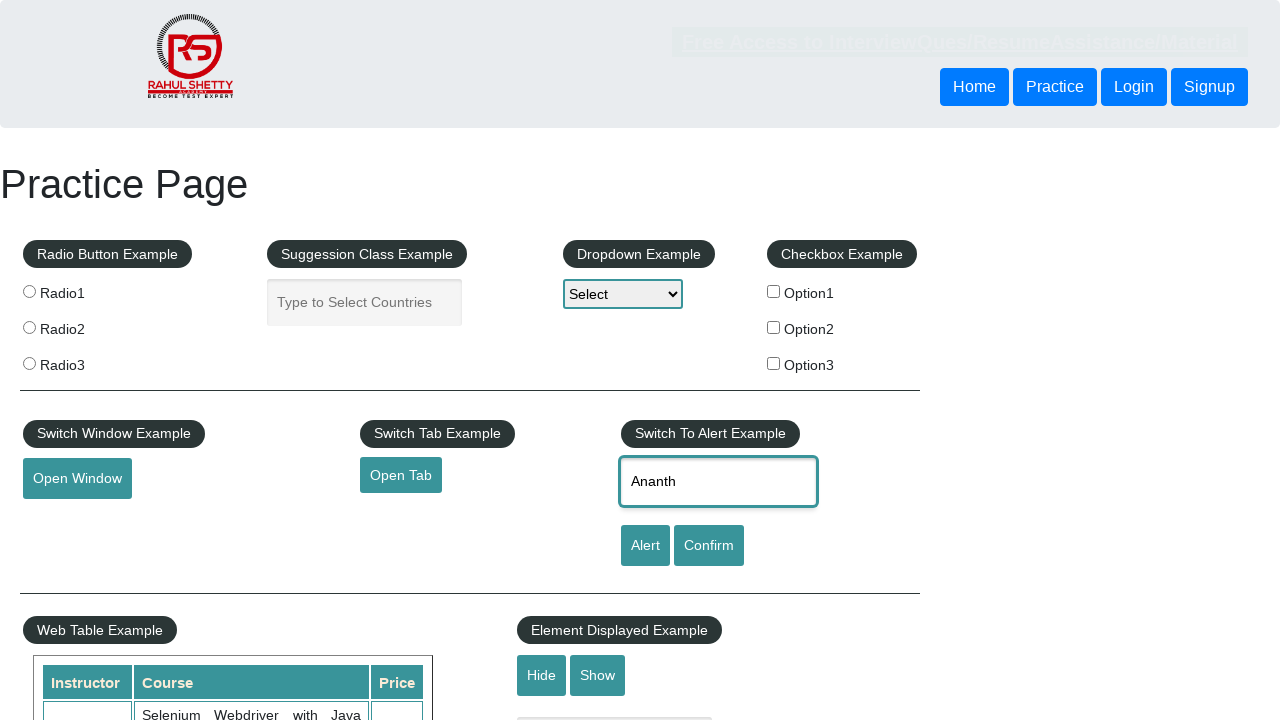

Clicked alert button and accepted the JavaScript alert dialog at (645, 546) on [id='alertbtn']
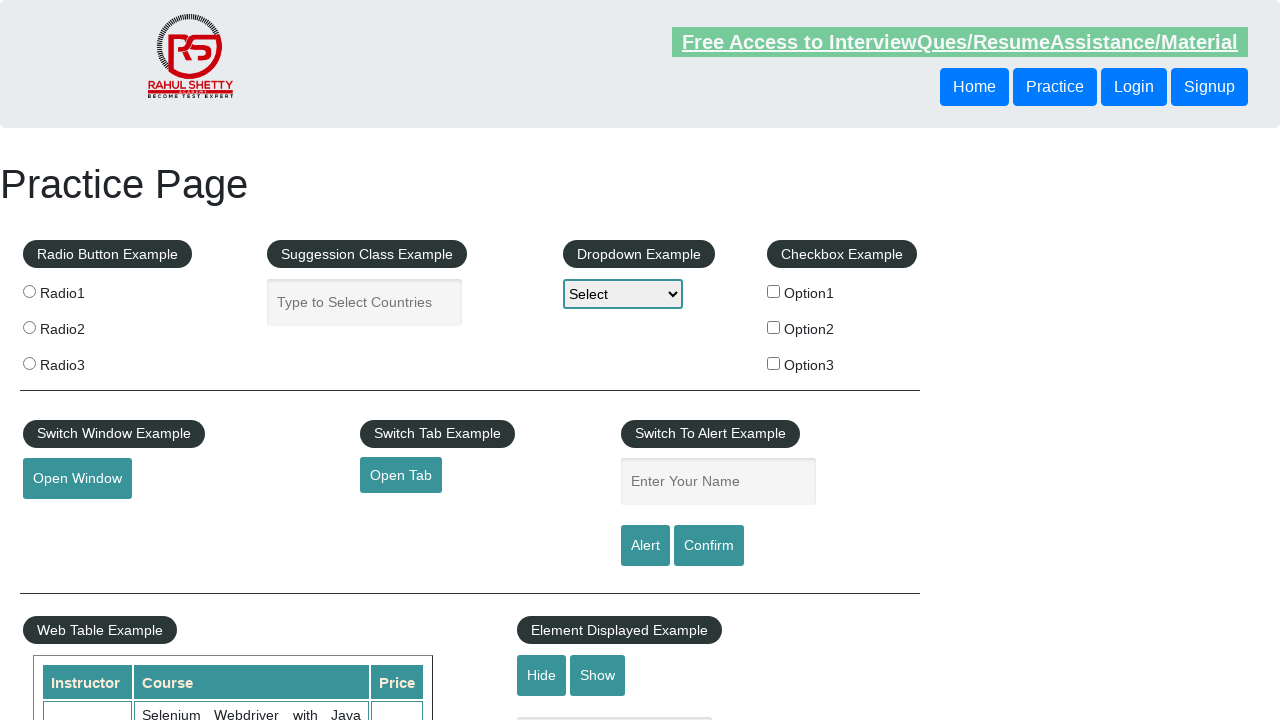

Set up dialog handler to dismiss confirmation dialogs
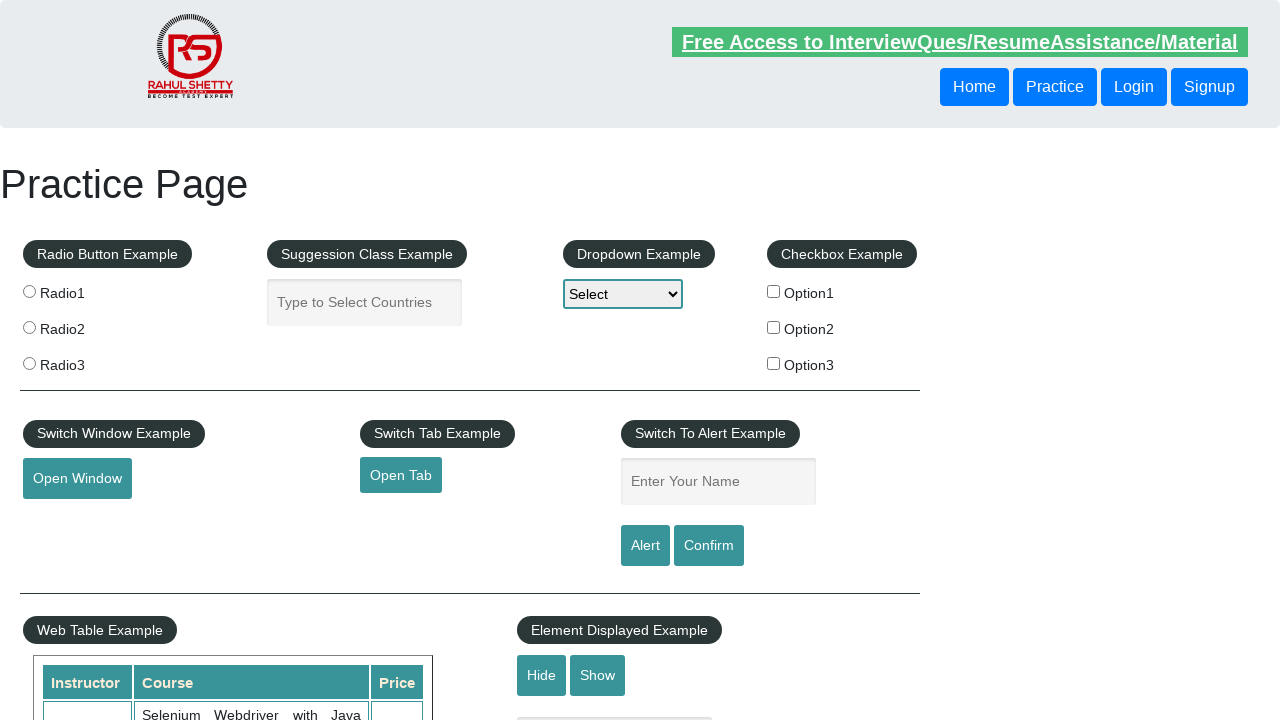

Clicked confirm button and dismissed the confirmation dialog at (709, 546) on xpath=//input[@id='confirmbtn']
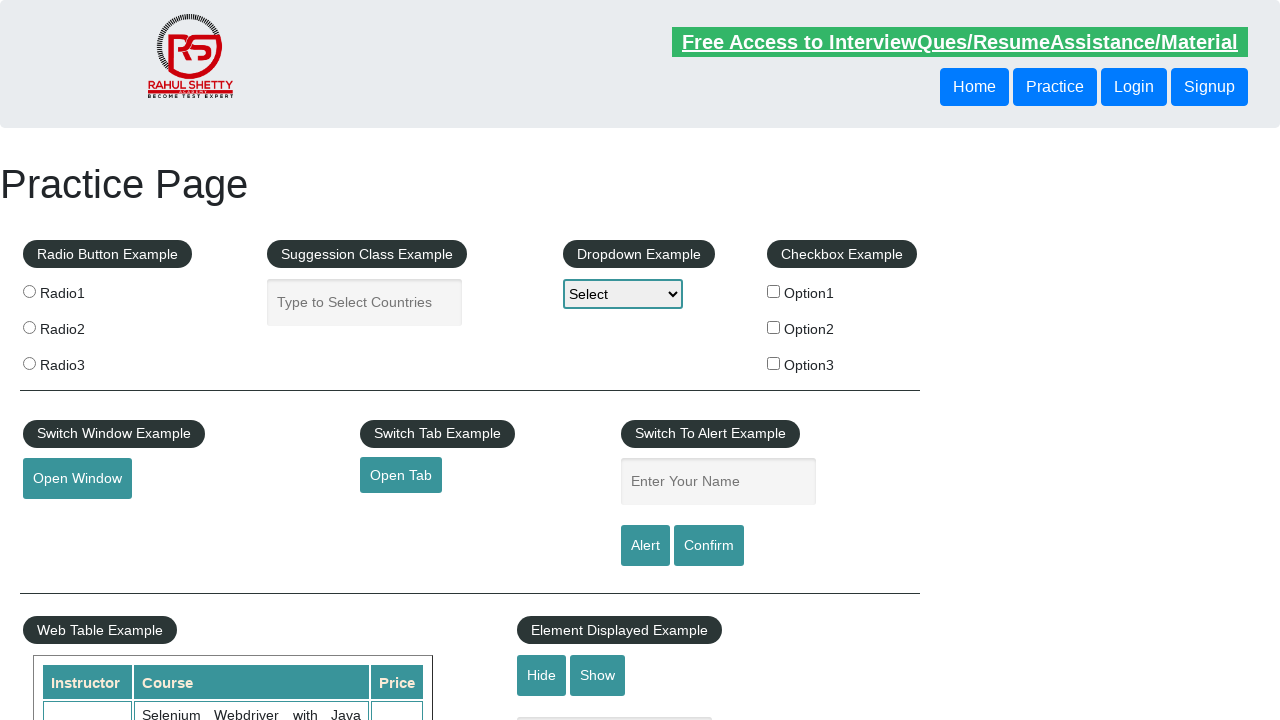

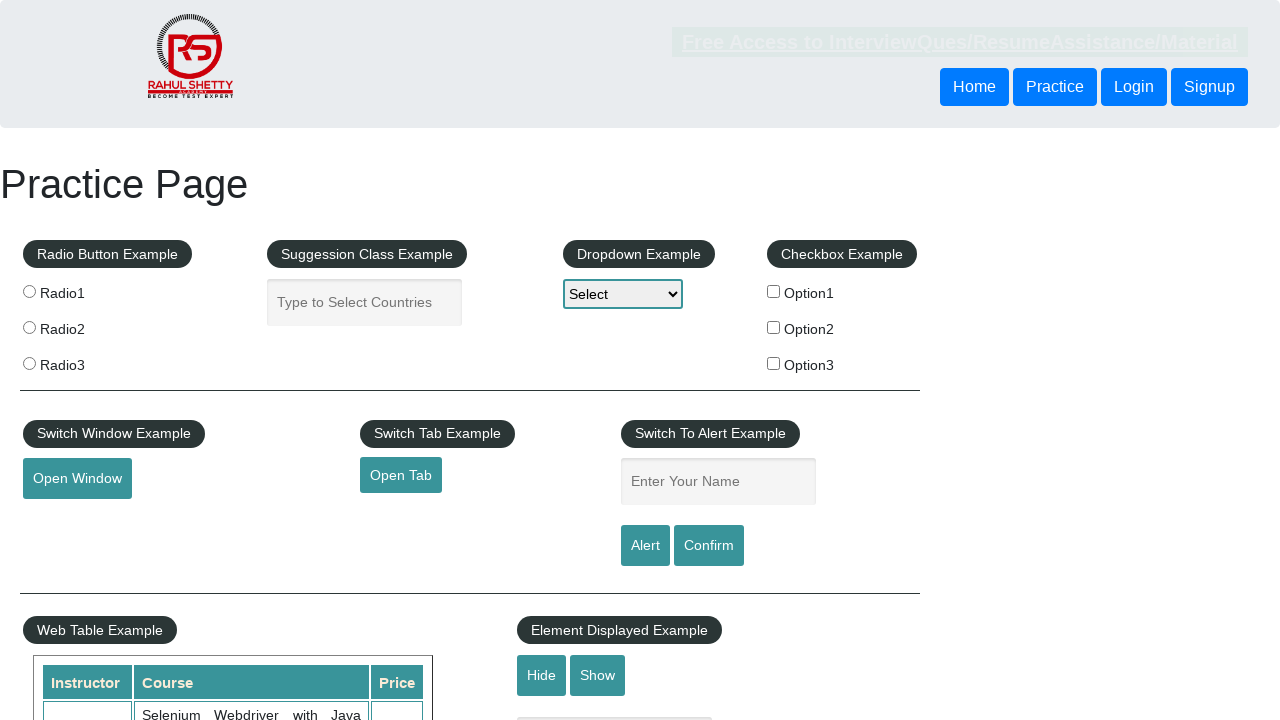